Tests registration form with invalid email format and verifies appropriate error messages

Starting URL: https://alada.vn/tai-khoan/dang-ky.html

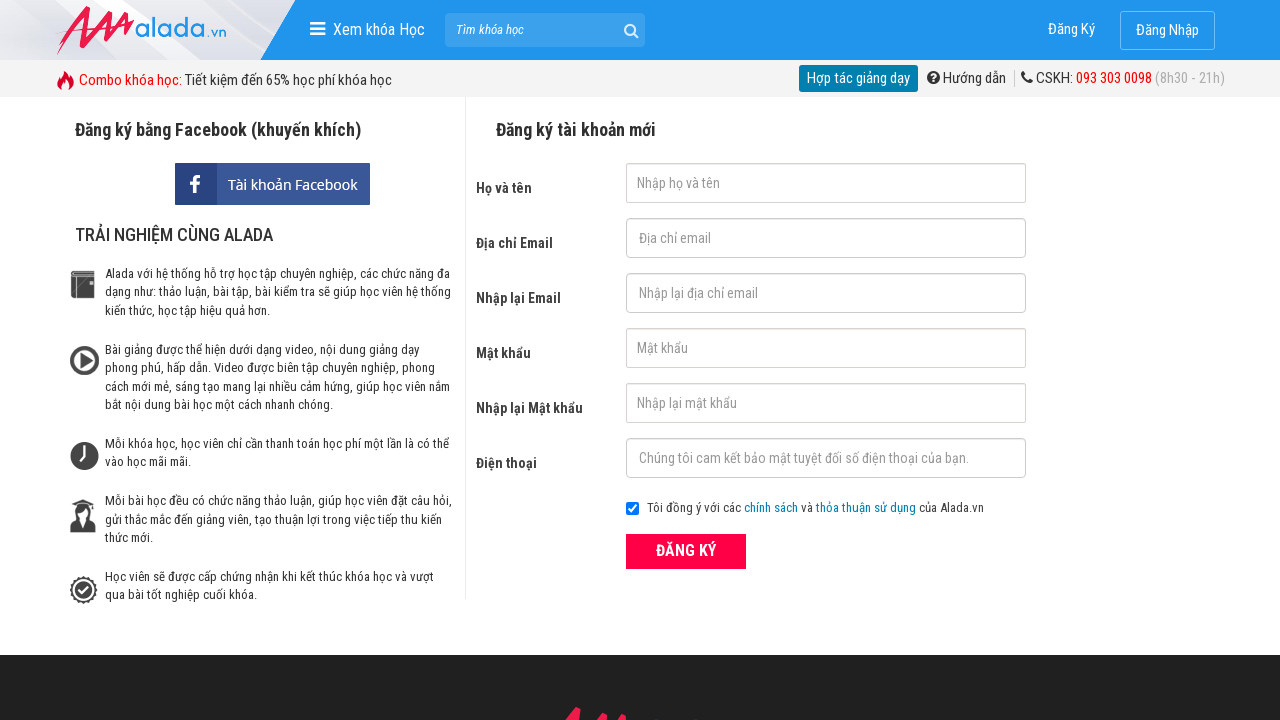

Filled first name field with 'Kane' on input#txtFirstname
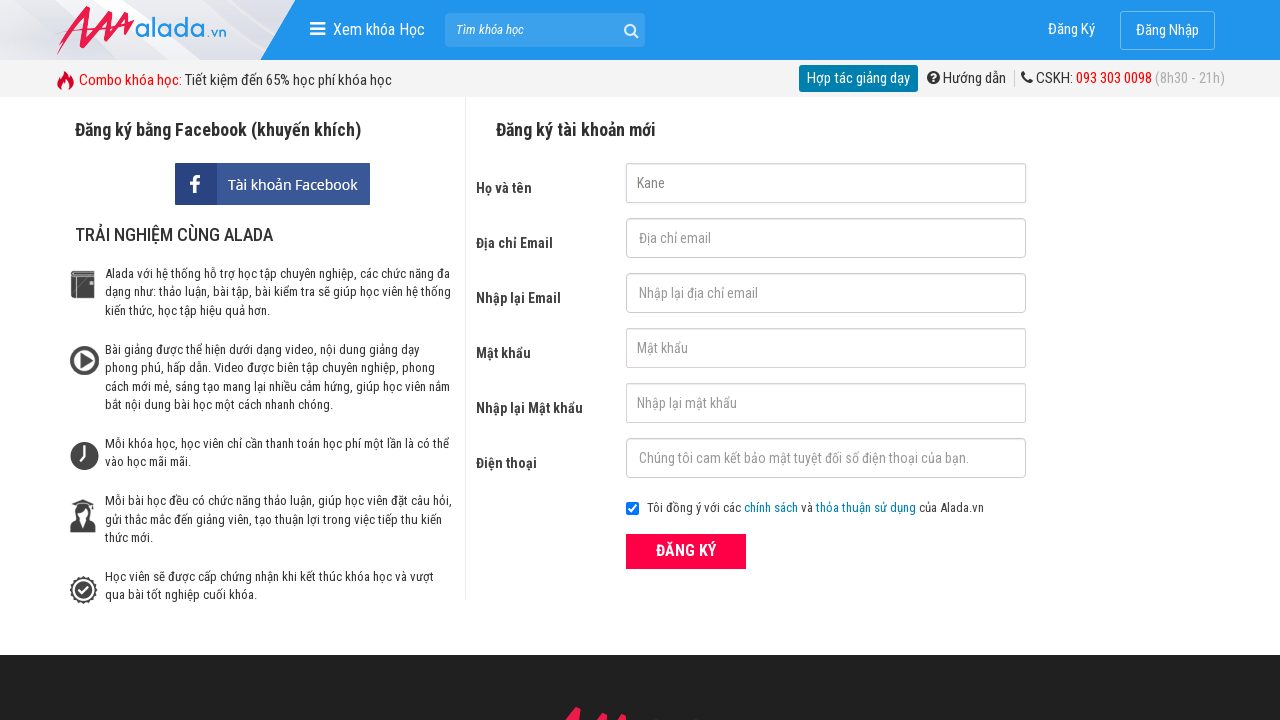

Filled email field with invalid email '@gmail@yahoo@' on input[name='txtEmail']
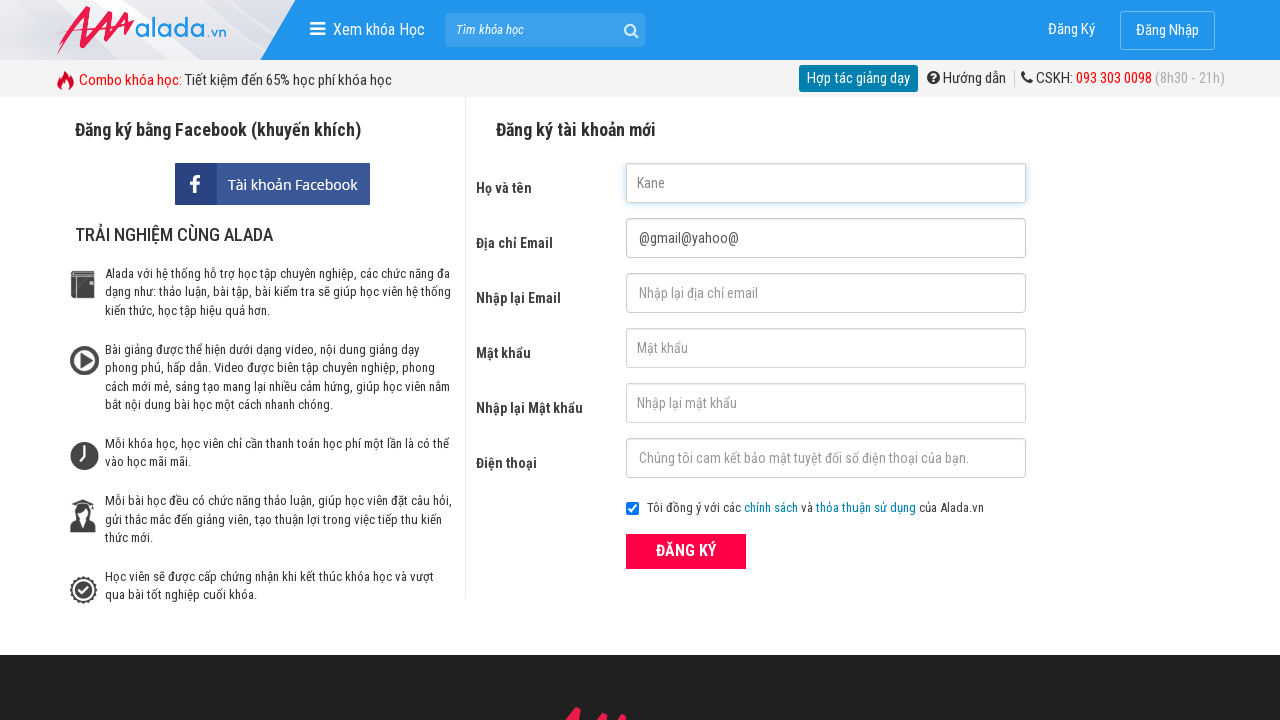

Filled confirm email field with invalid email '@gmail@yahoo@' on input#txtCEmail
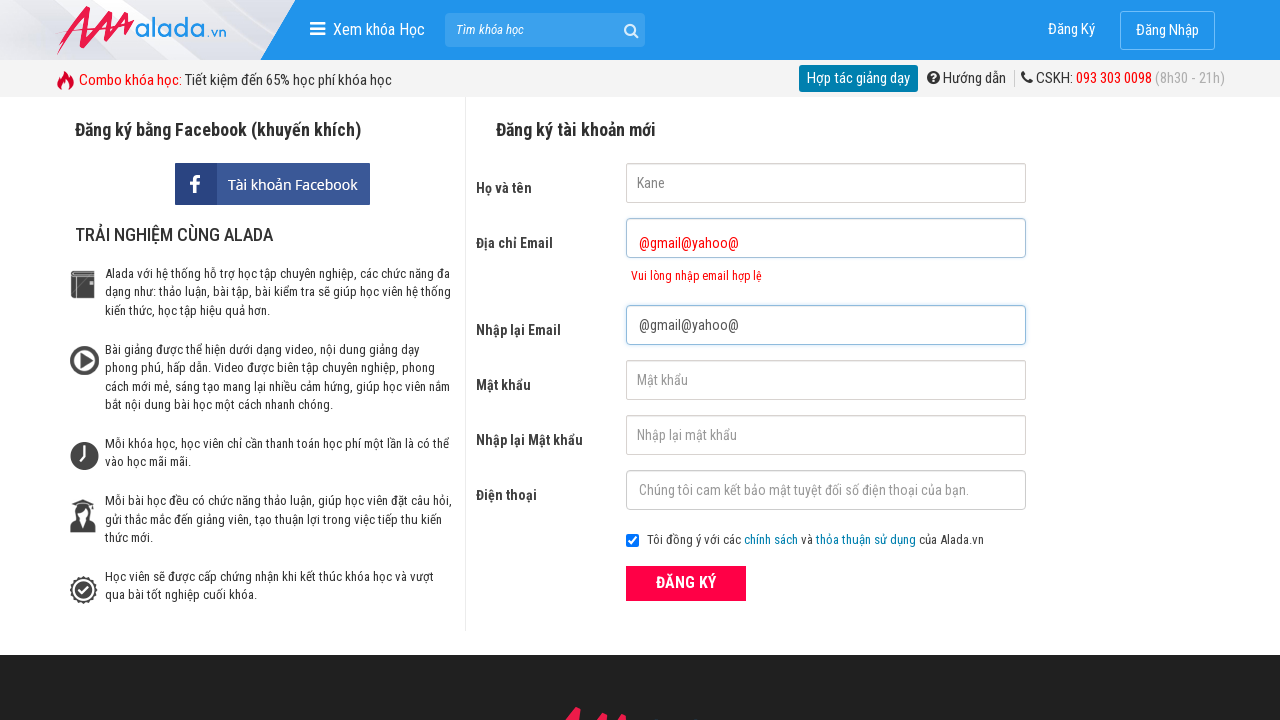

Filled password field with '123456' on input#txtPassword
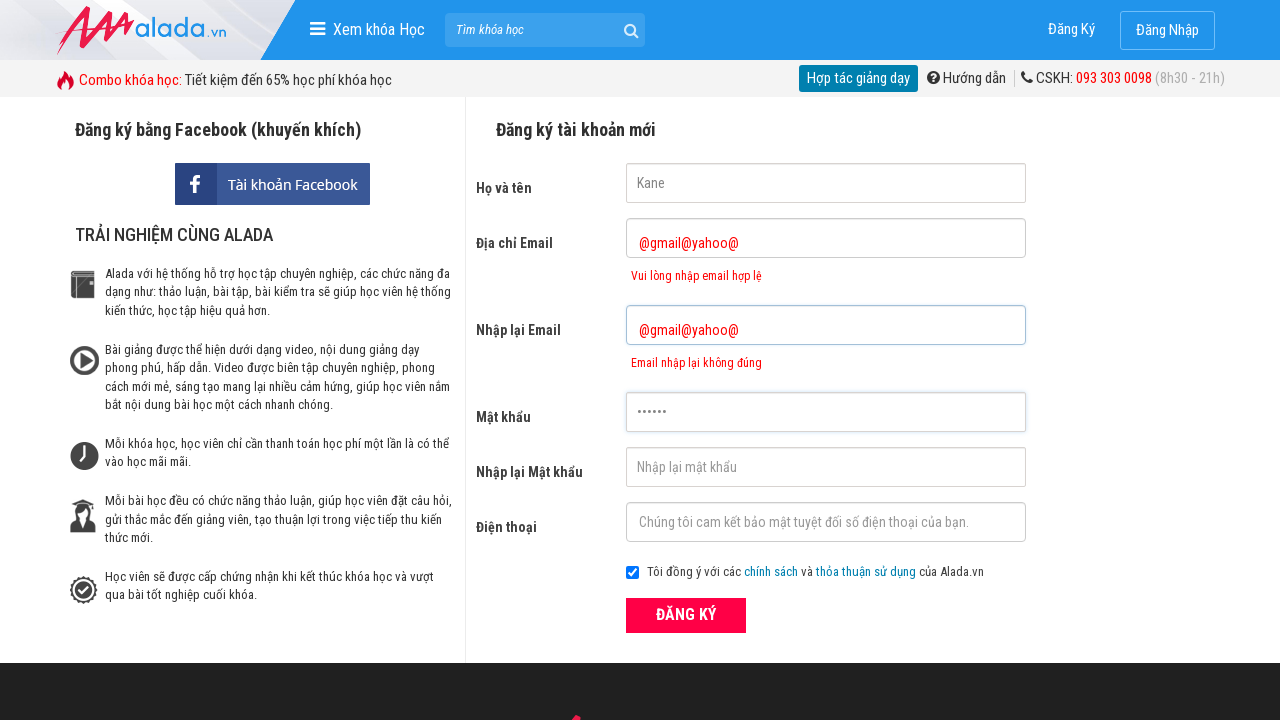

Filled confirm password field with '123456' on input[name='txtCPassword']
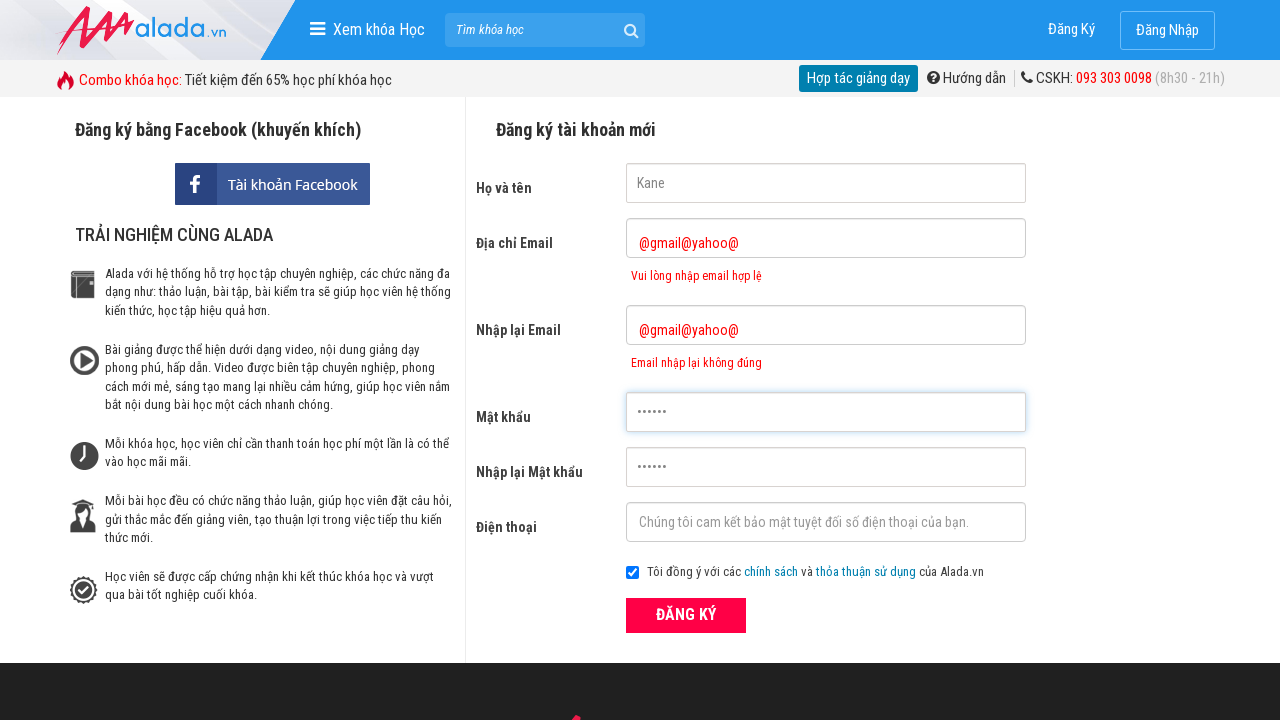

Filled phone field with '0123456789' on input#txtPhone
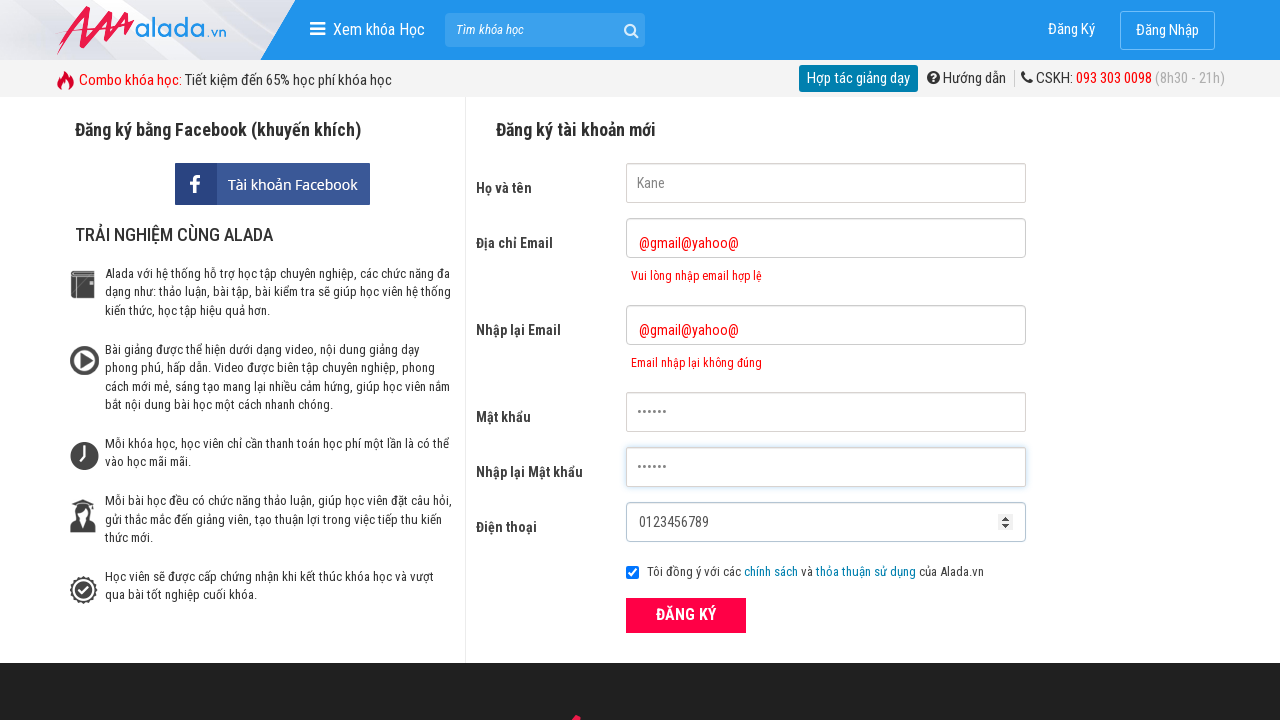

Clicked register button at (686, 615) on button.btn_pink_sm.fs16
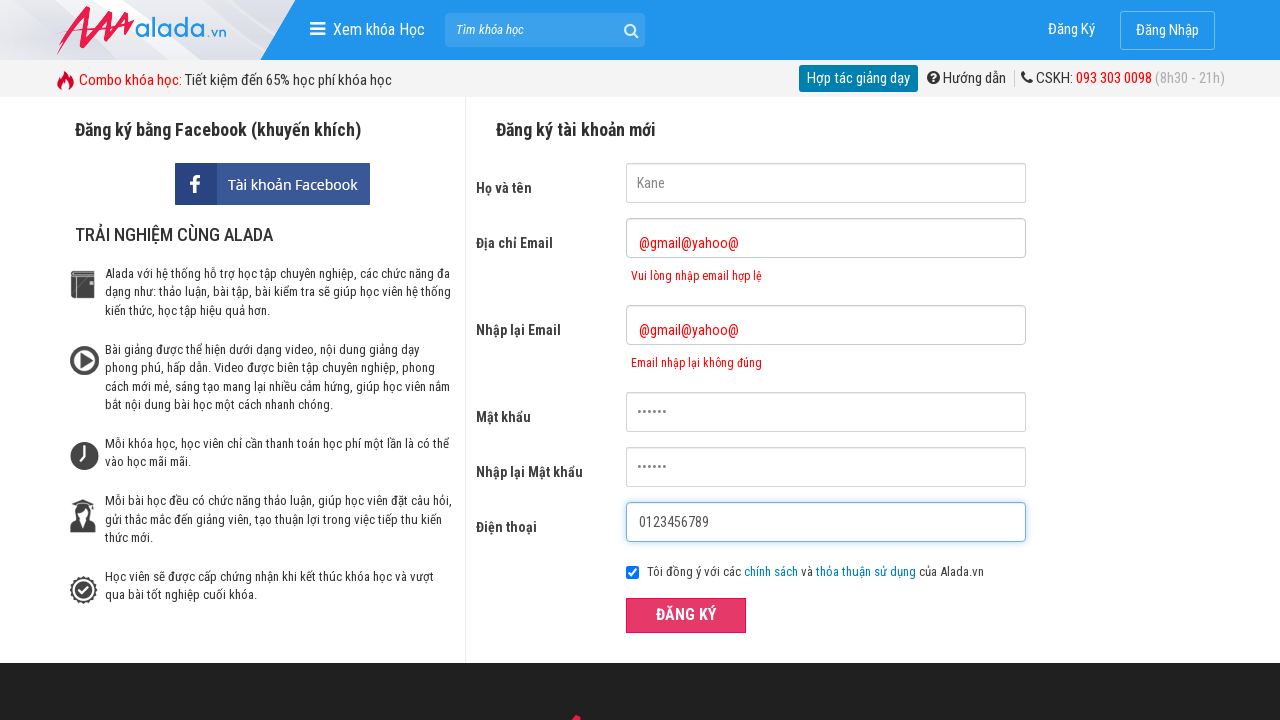

Verified email error message appeared
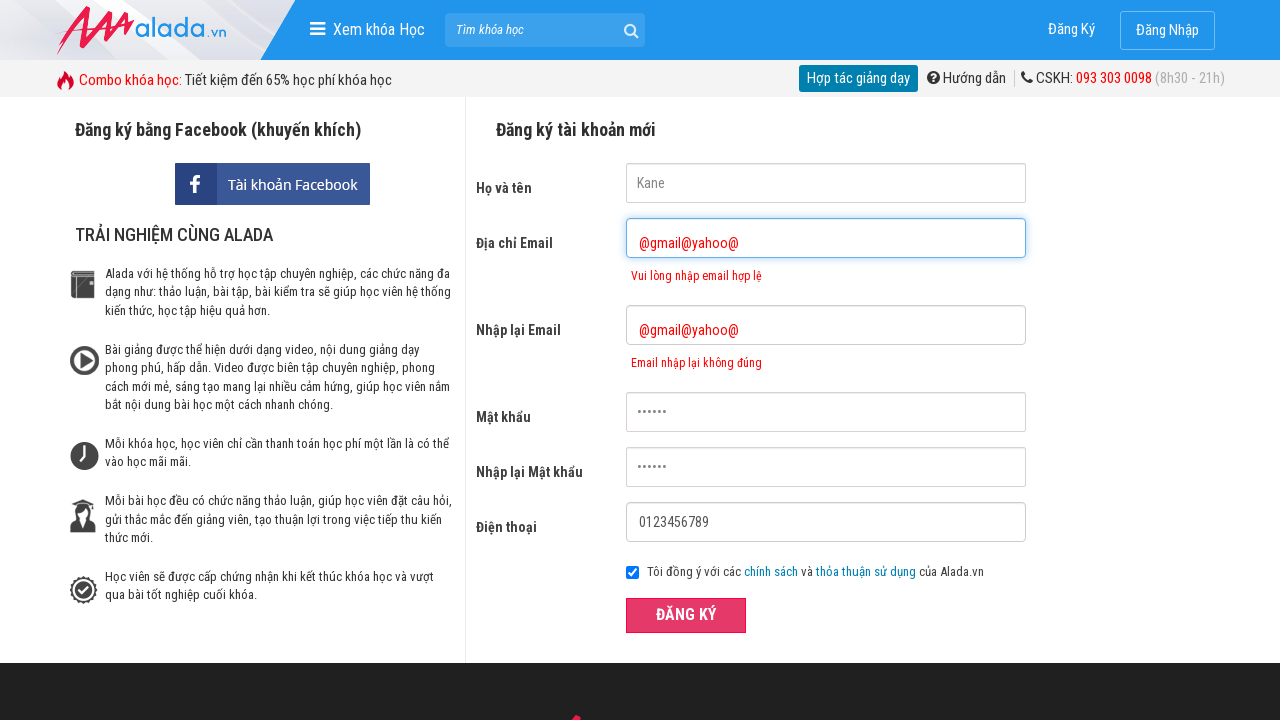

Verified confirm email error message appeared
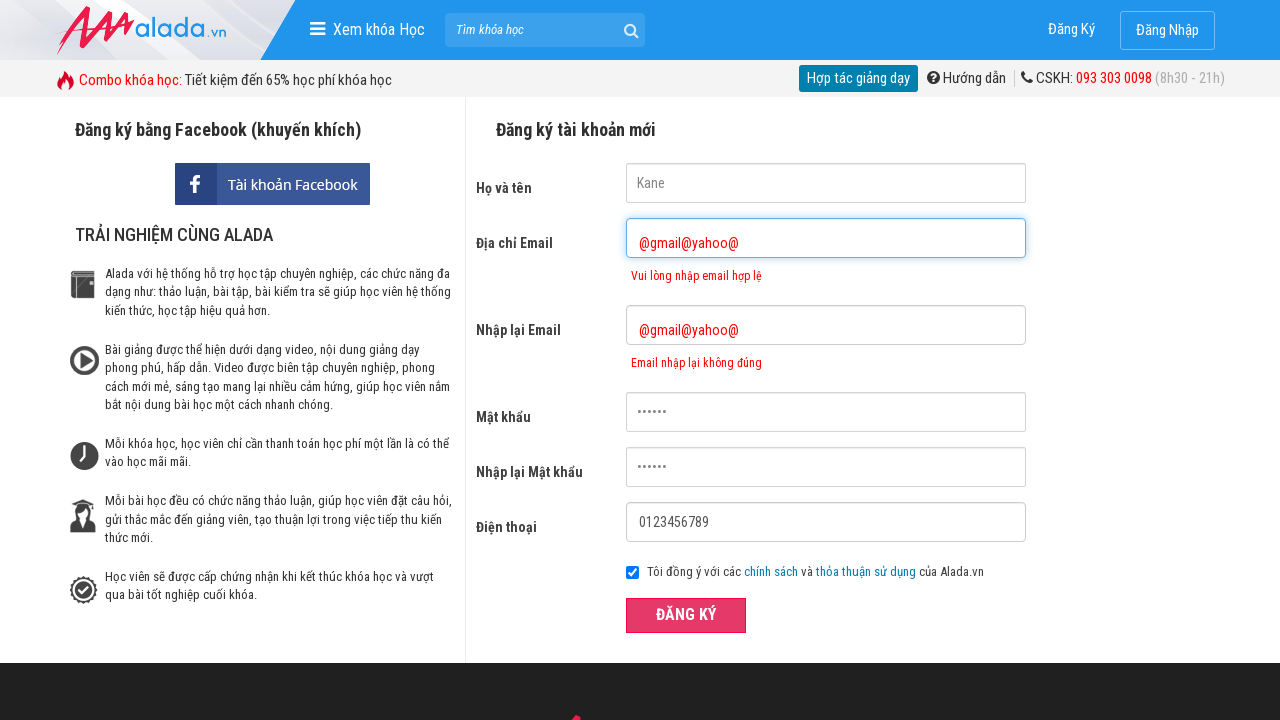

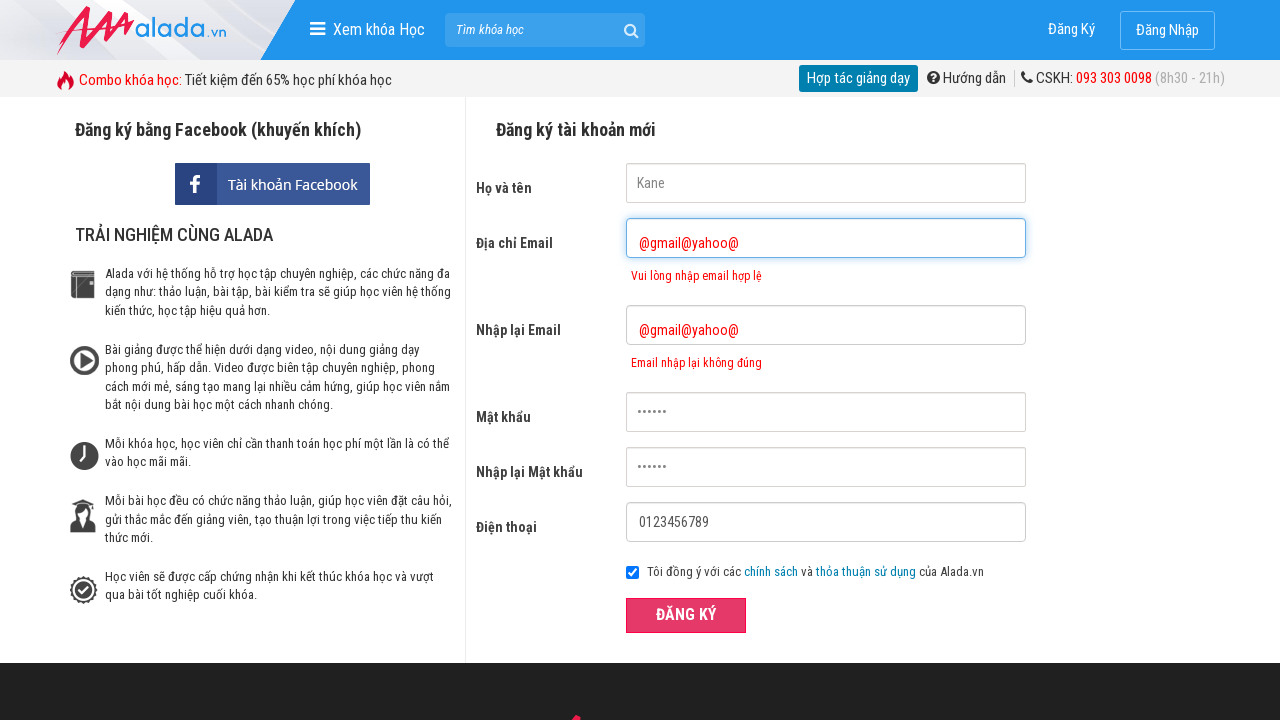